Tests JavaScript alert handling by clicking a button that triggers an alert, then accepting the alert dialog

Starting URL: https://demoqa.com/alerts

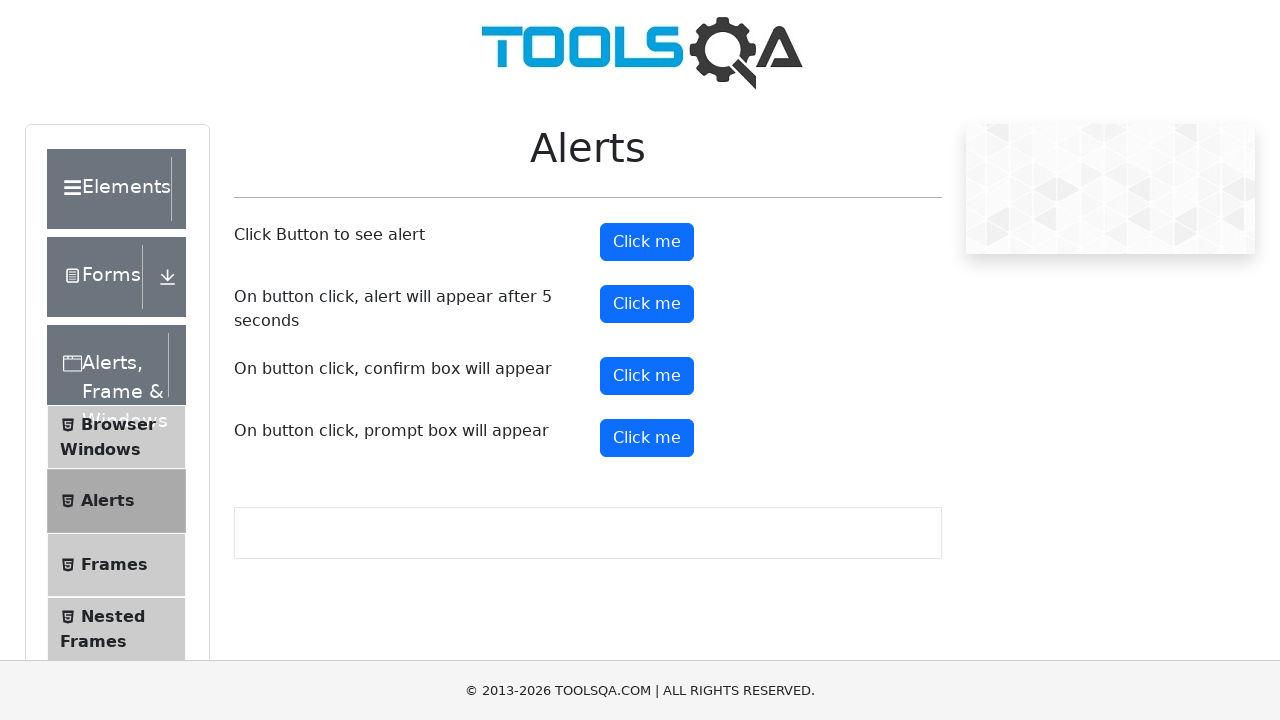

Clicked alert button to trigger JavaScript alert dialog at (647, 242) on button#alertButton
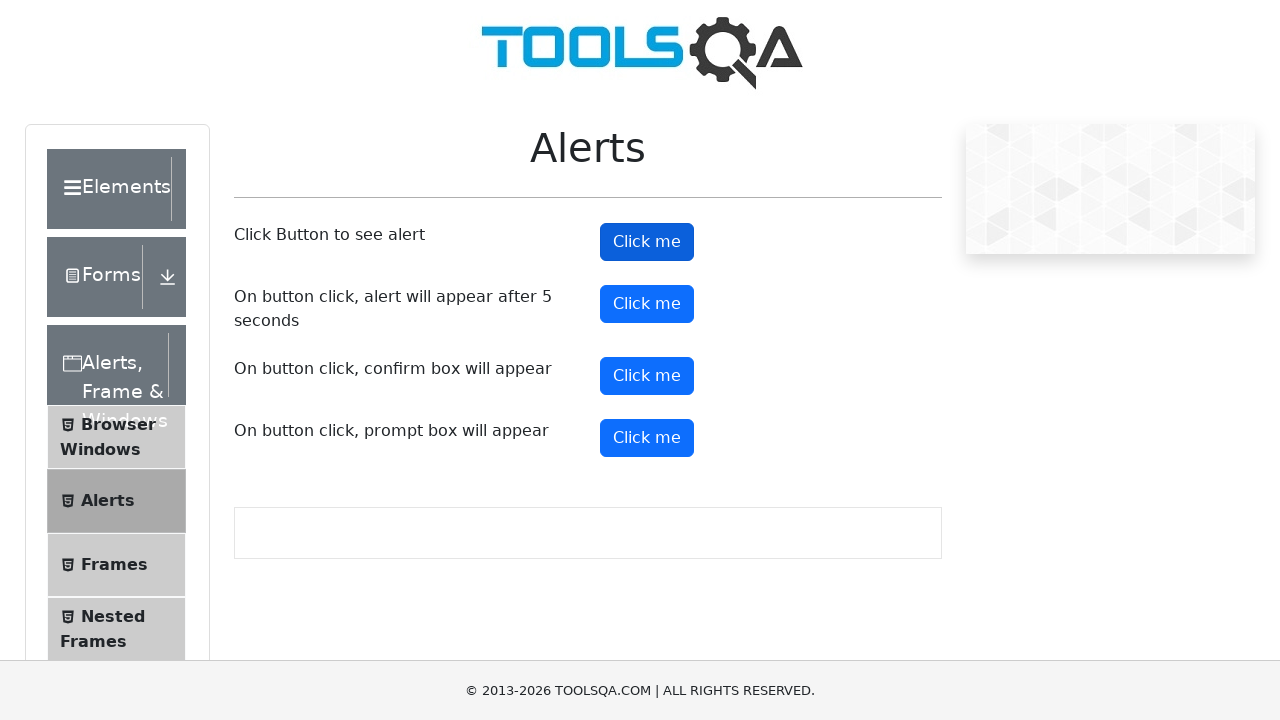

Set up dialog handler to automatically accept alert
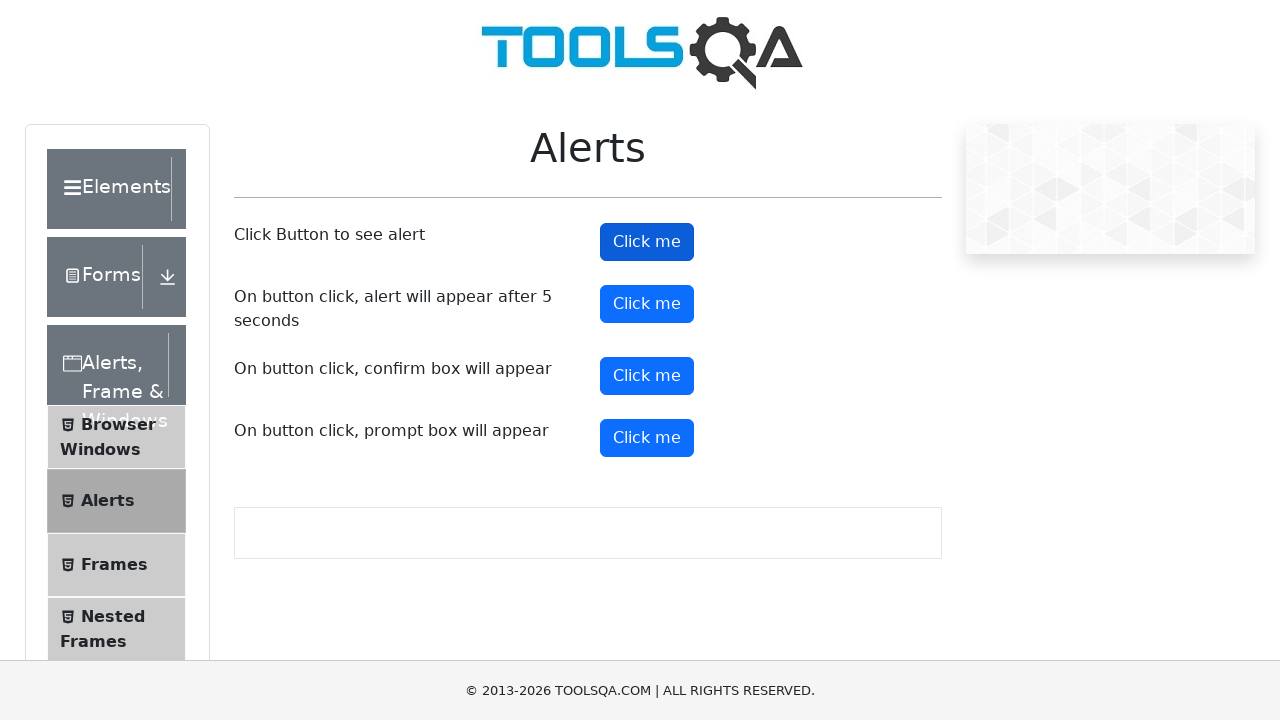

Waited 500ms to ensure alert handling completed
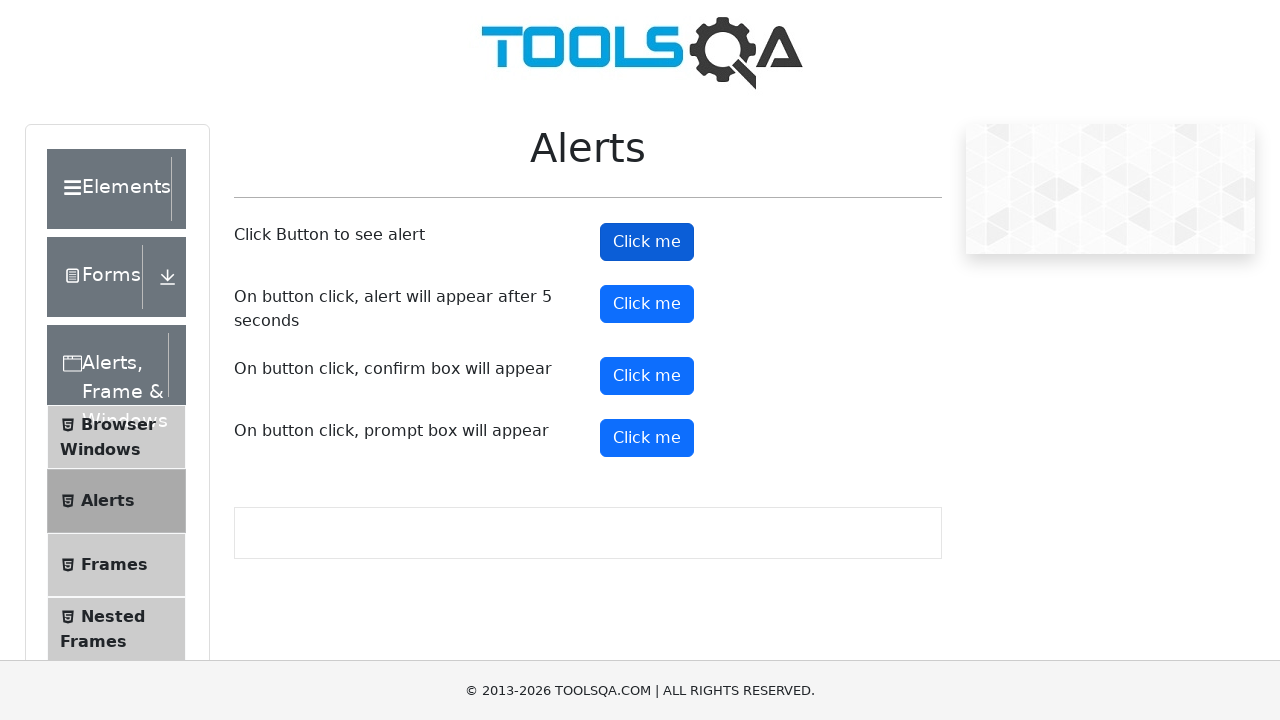

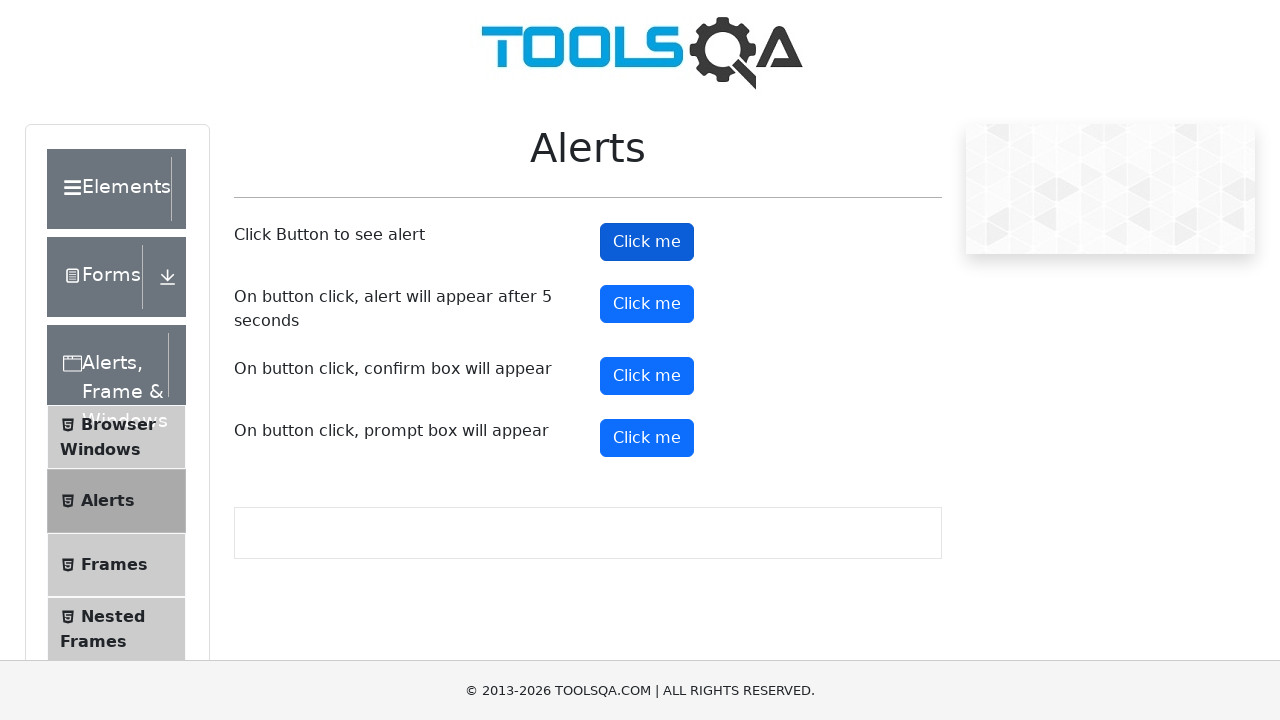